Tests the Random User Generator website by clicking on the name tab and then the email tab to view different user information fields

Starting URL: https://randomuser.me/

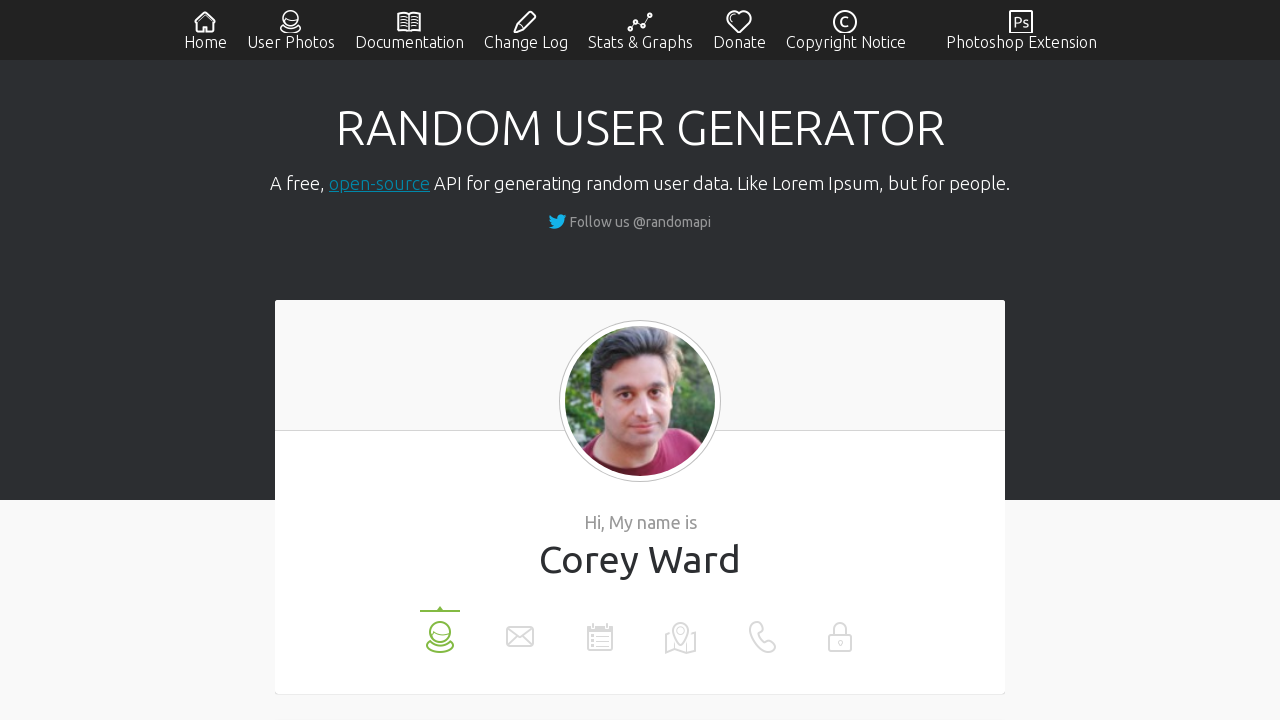

Waited for name tab to load on Random User Generator website
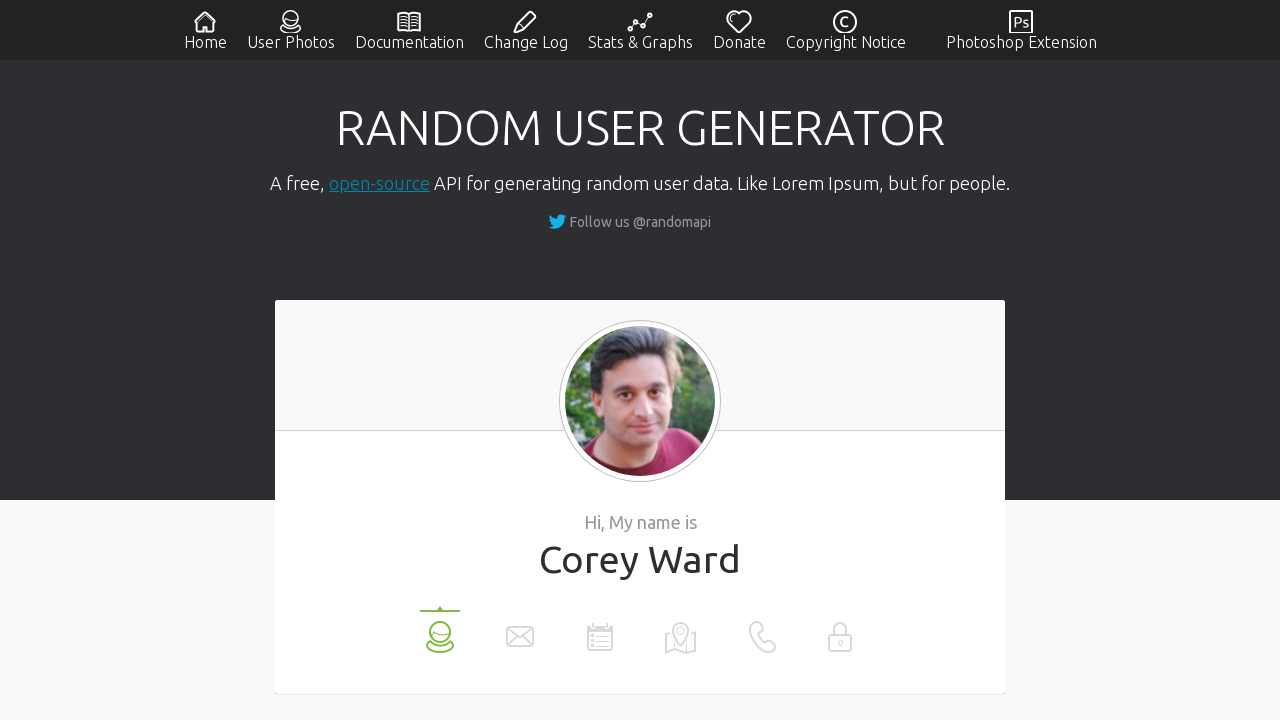

Clicked on name tab to view user name at (440, 630) on li[data-label='name']
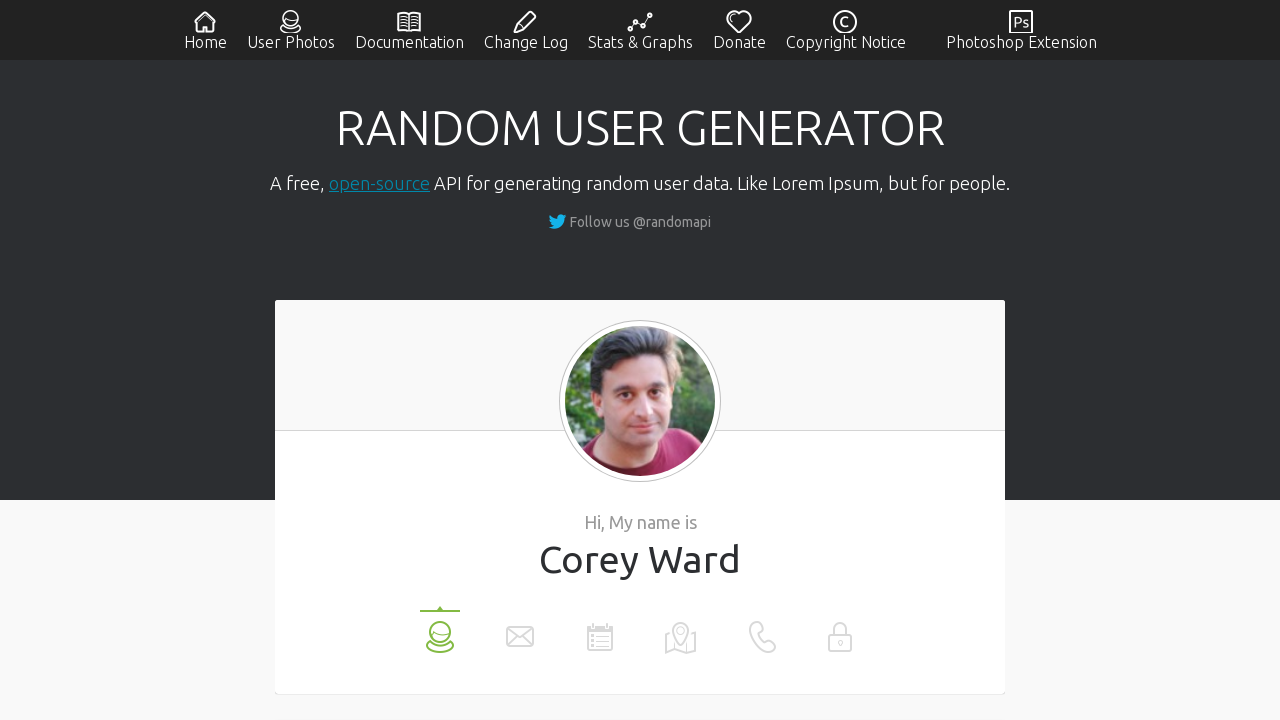

Waited for user name value to display
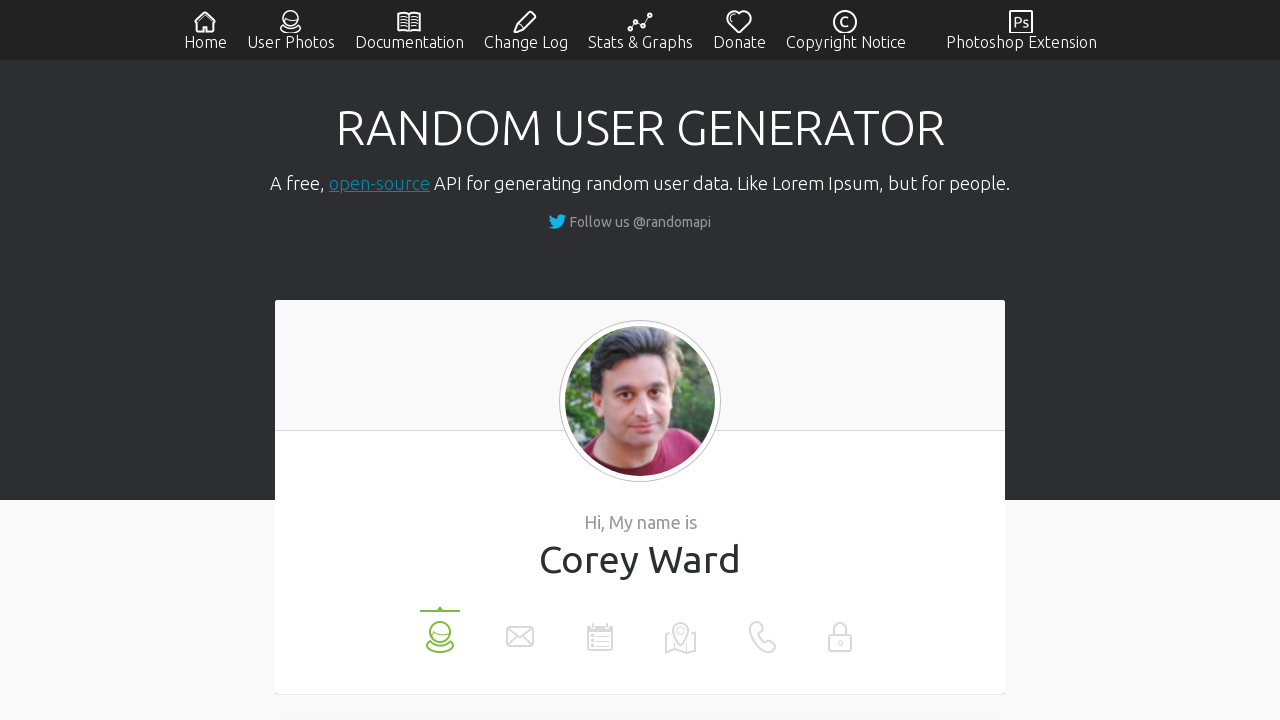

Clicked on email tab to view email address at (520, 630) on li[data-label='email']
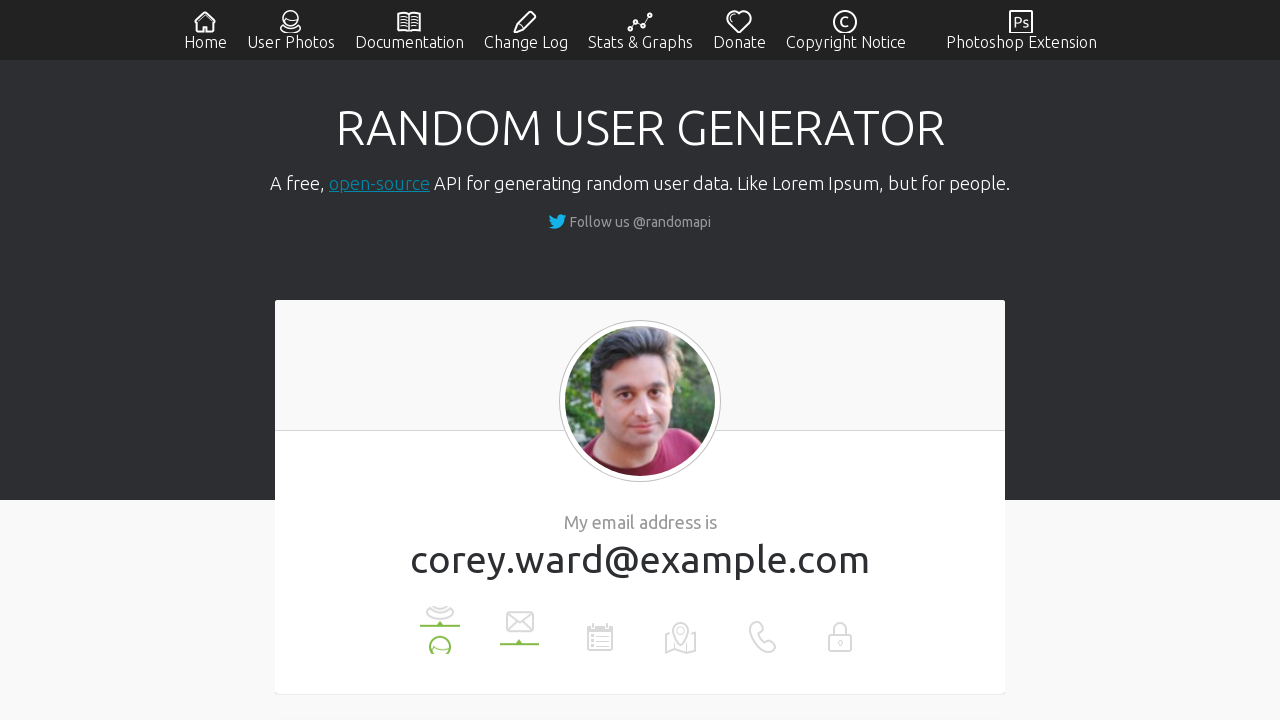

Waited for email value to display
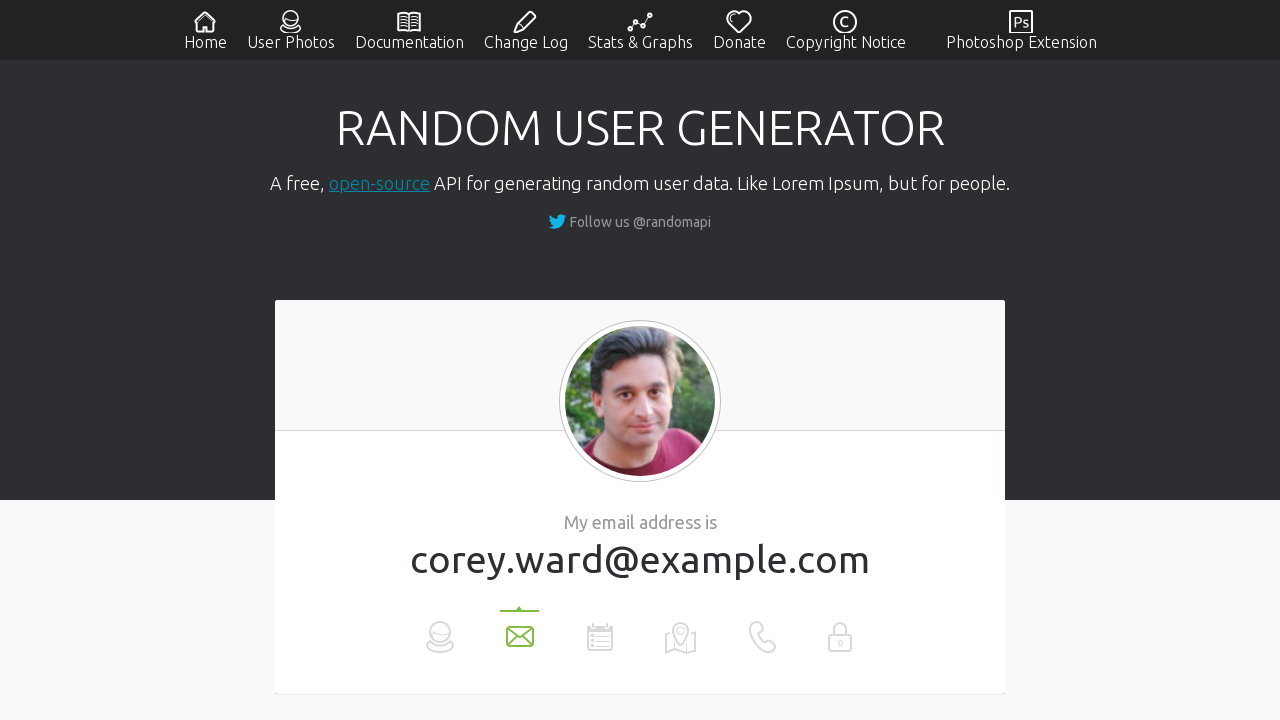

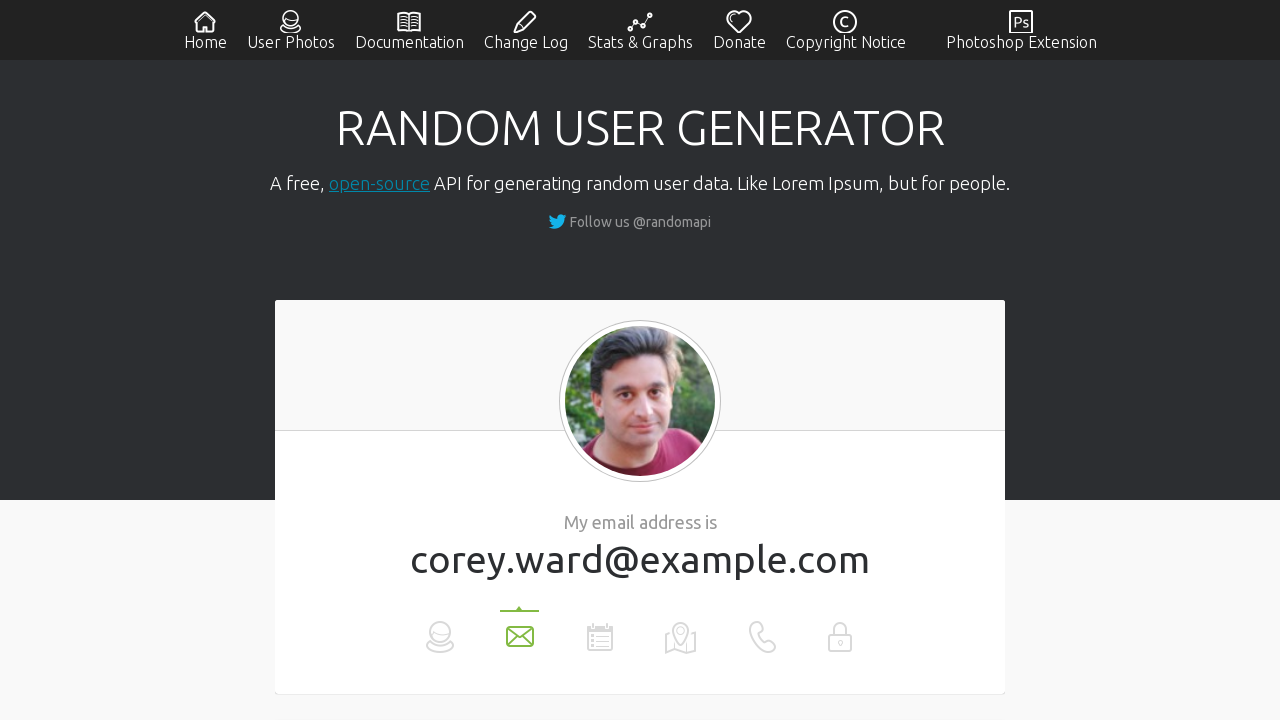